Tests various UI elements including hide/show functionality, alert box handling, mouse hover interactions, iframe handling, and table data verification across two pages on a practice automation website.

Starting URL: https://rahulshettyacademy.com/AutomationPractice/

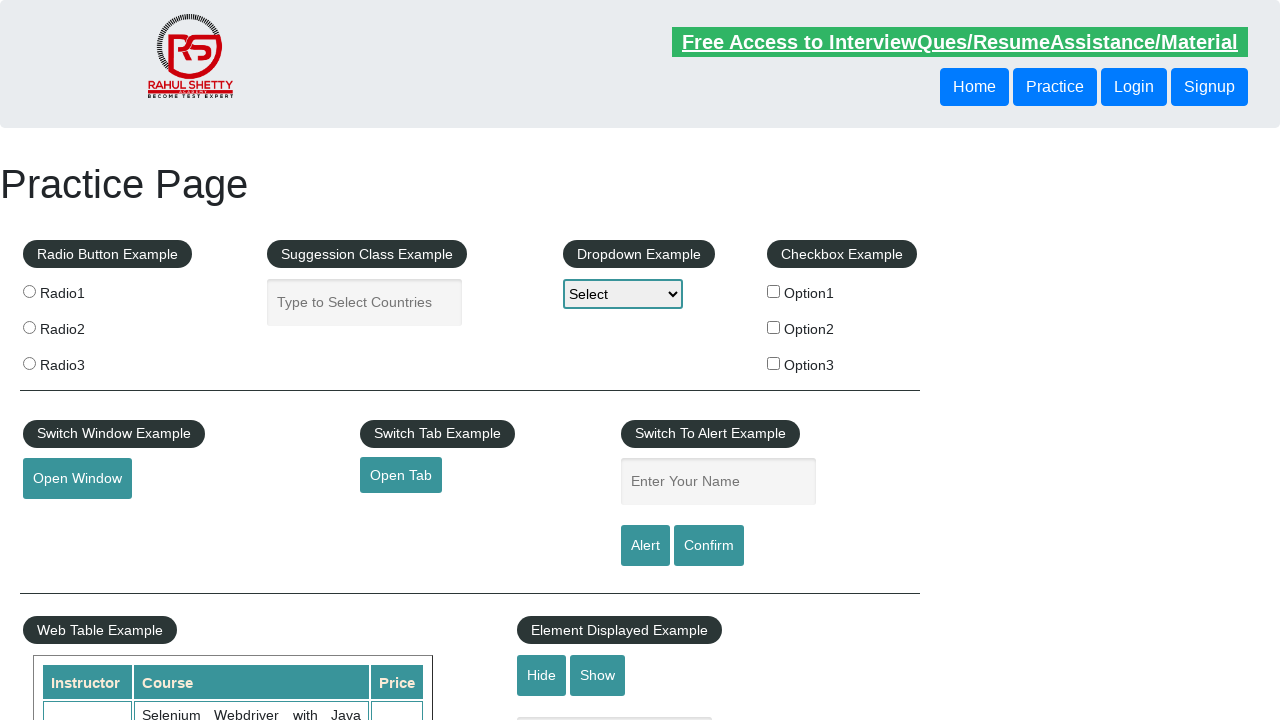

Verified hide/show placeholder is visible
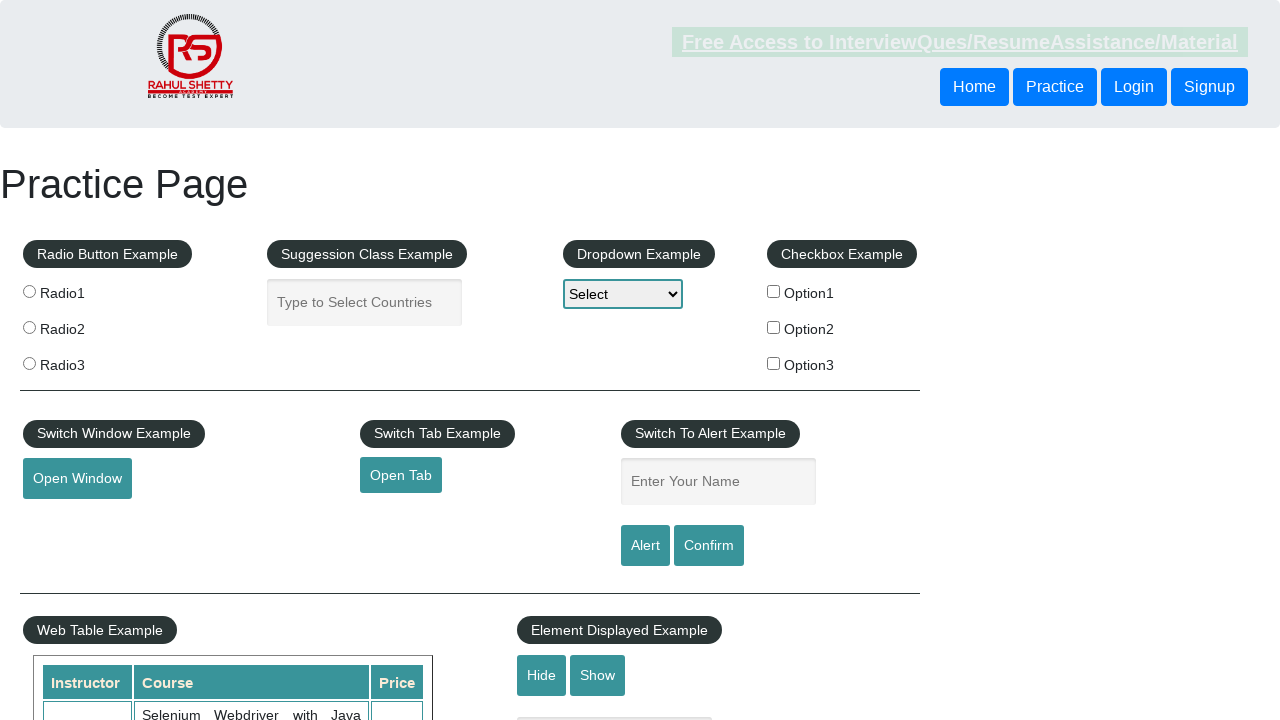

Clicked Hide button at (542, 675) on internal:role=button[name="Hide"i]
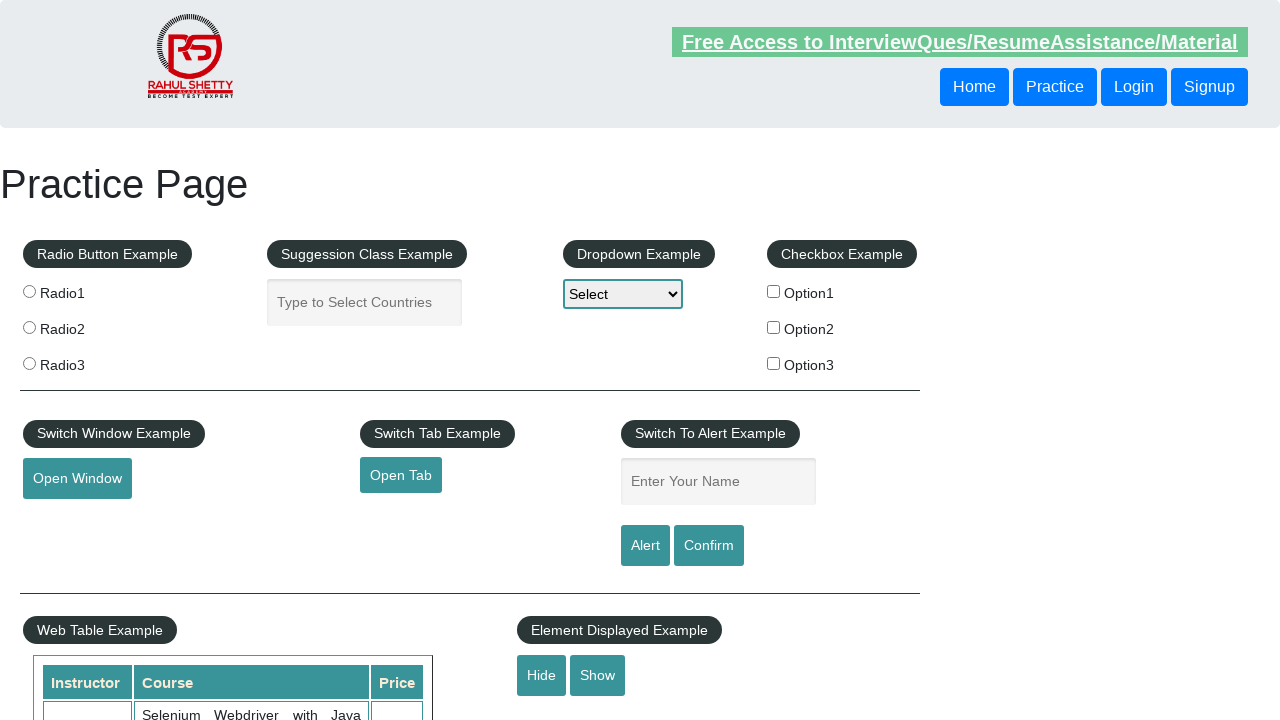

Verified hide/show element is now hidden
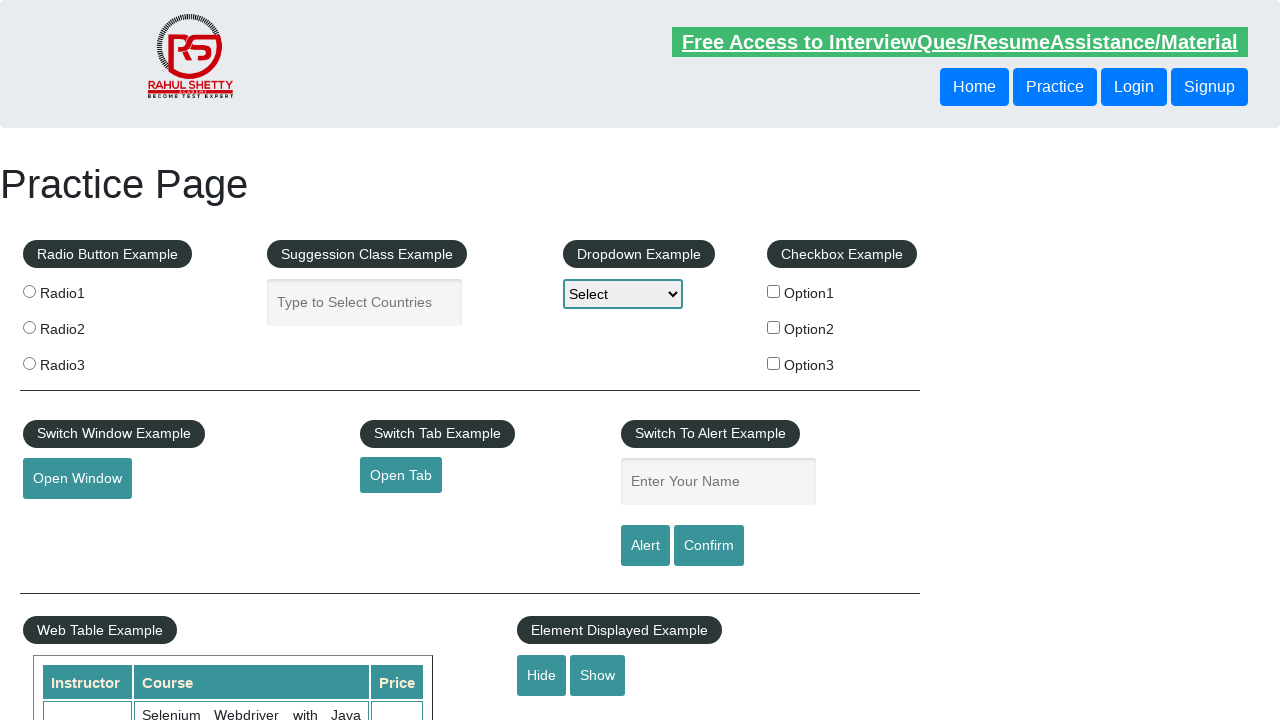

Set up dialog handler to accept alert boxes
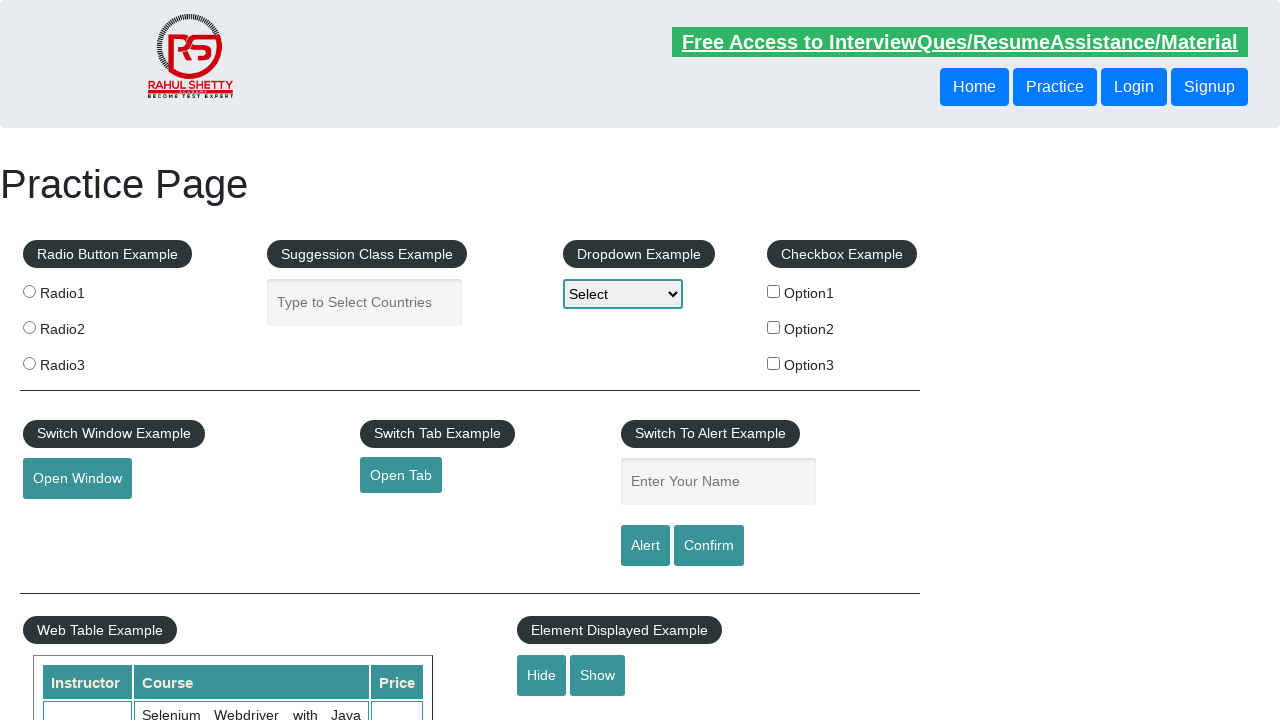

Clicked Confirm button to trigger alert at (709, 546) on internal:role=button[name="Confirm"i]
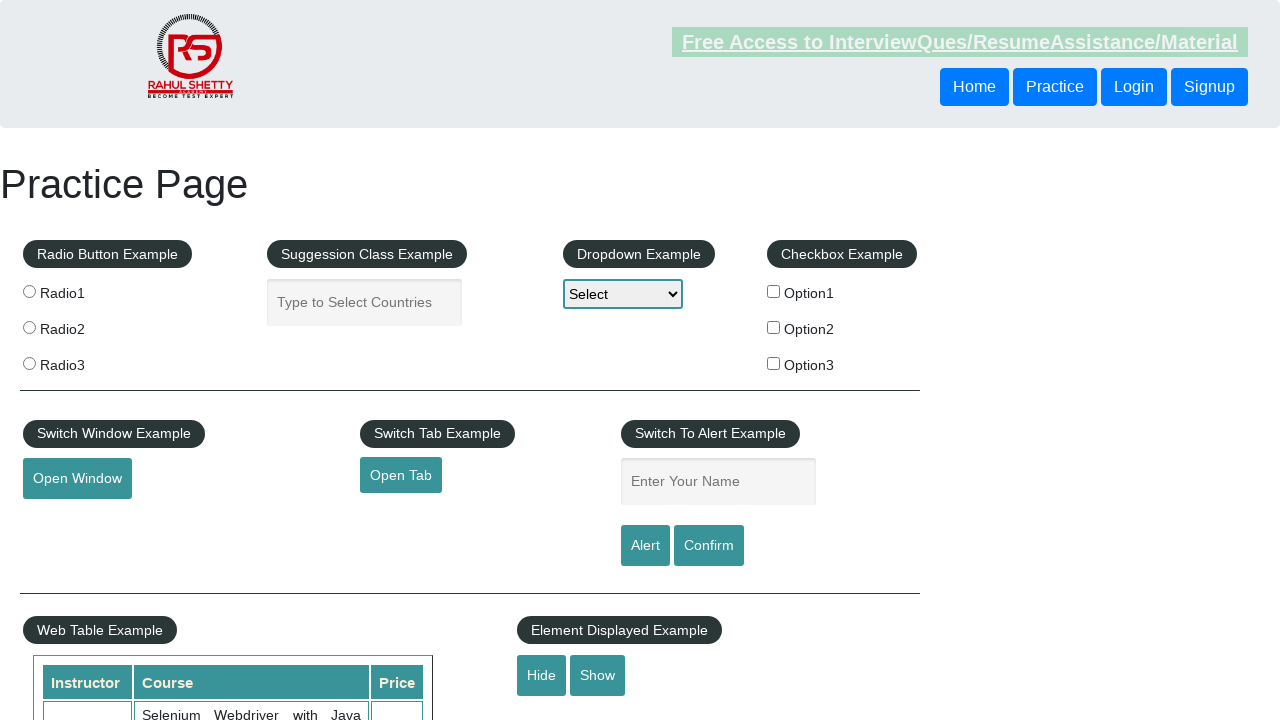

Hovered over mousehover element at (83, 361) on #mousehover
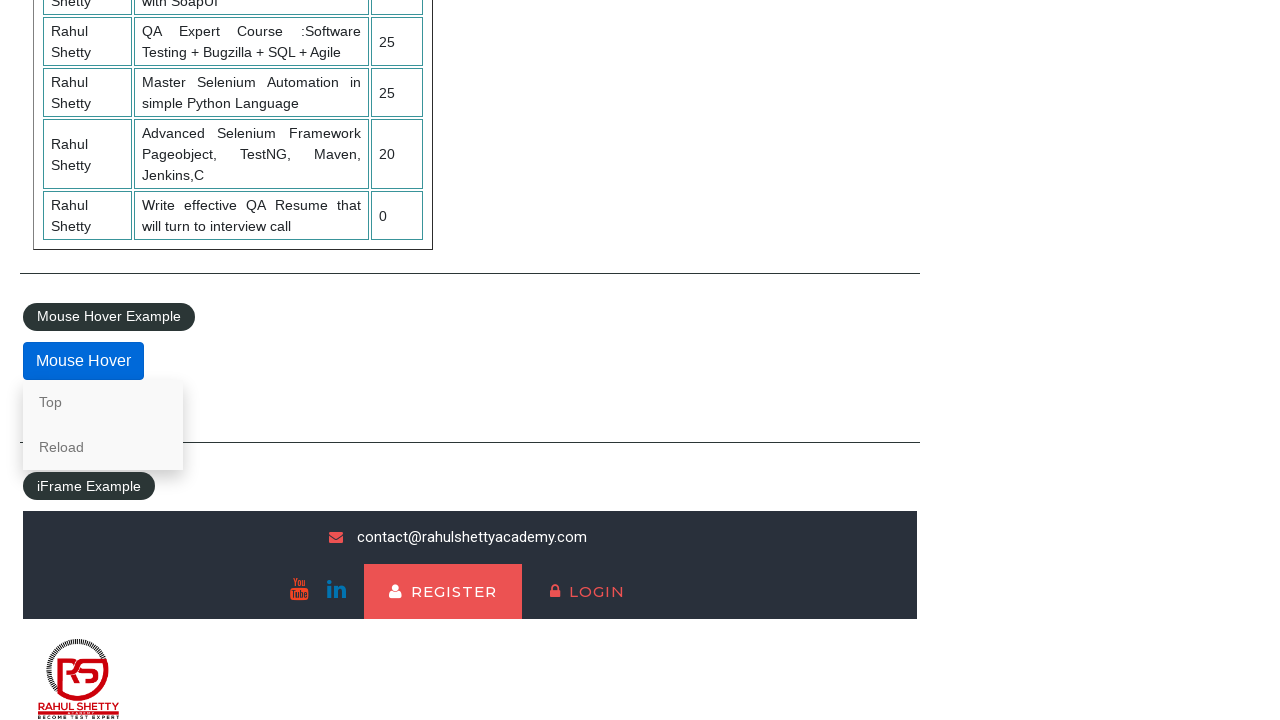

Clicked Top link from hover menu at (103, 402) on internal:role=link[name="Top"i]
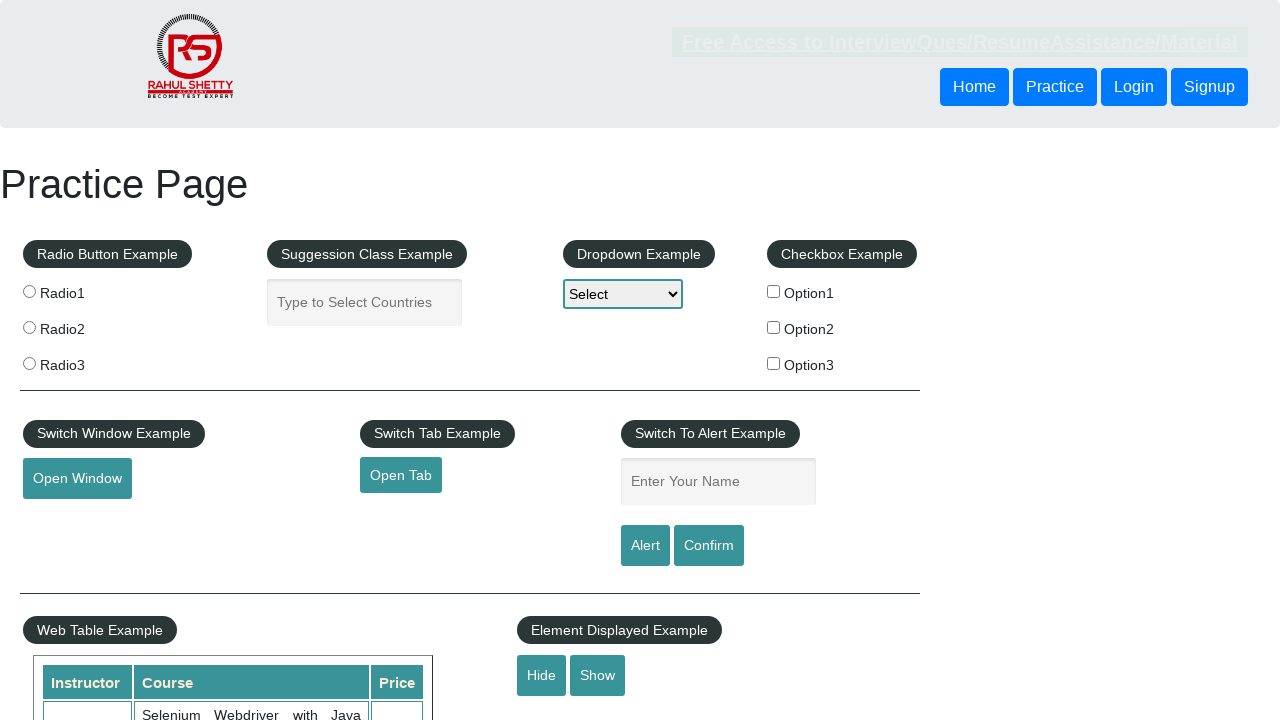

Clicked All Access plan link in iframe at (307, 360) on #courses-iframe >> internal:control=enter-frame >> internal:role=link[name="All 
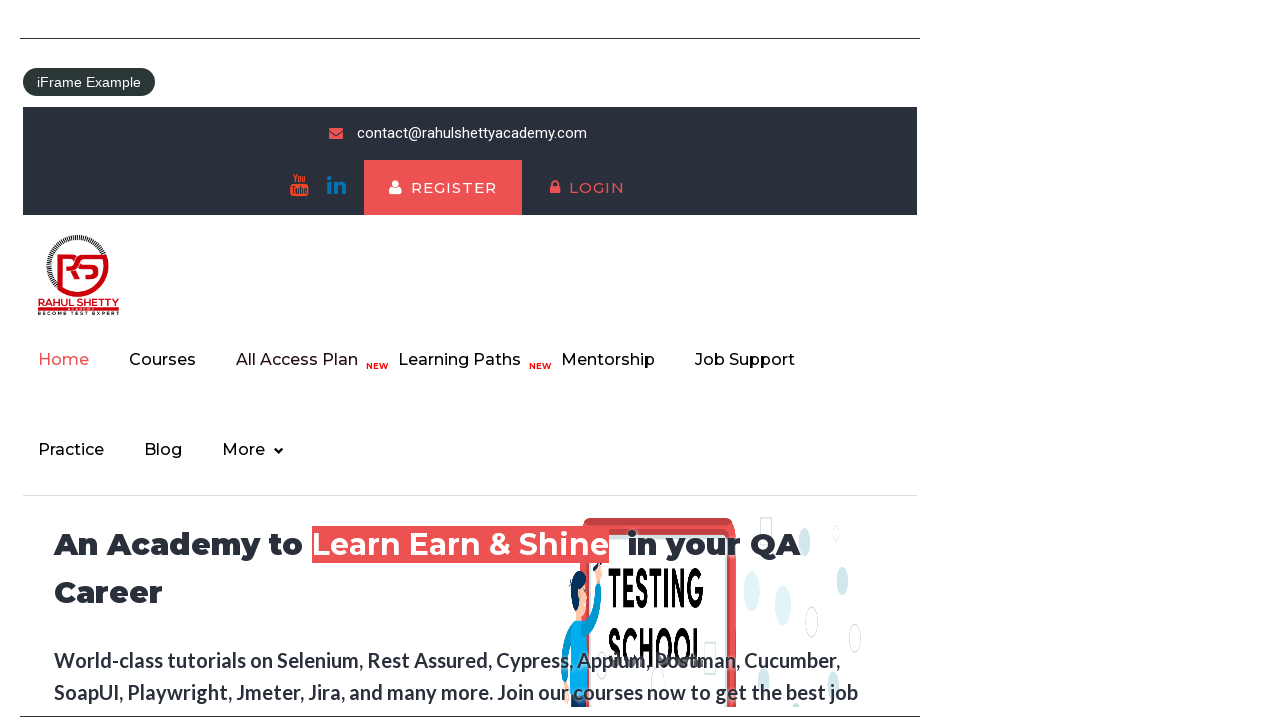

Verified iframe contains 'Happy Subscibers' text
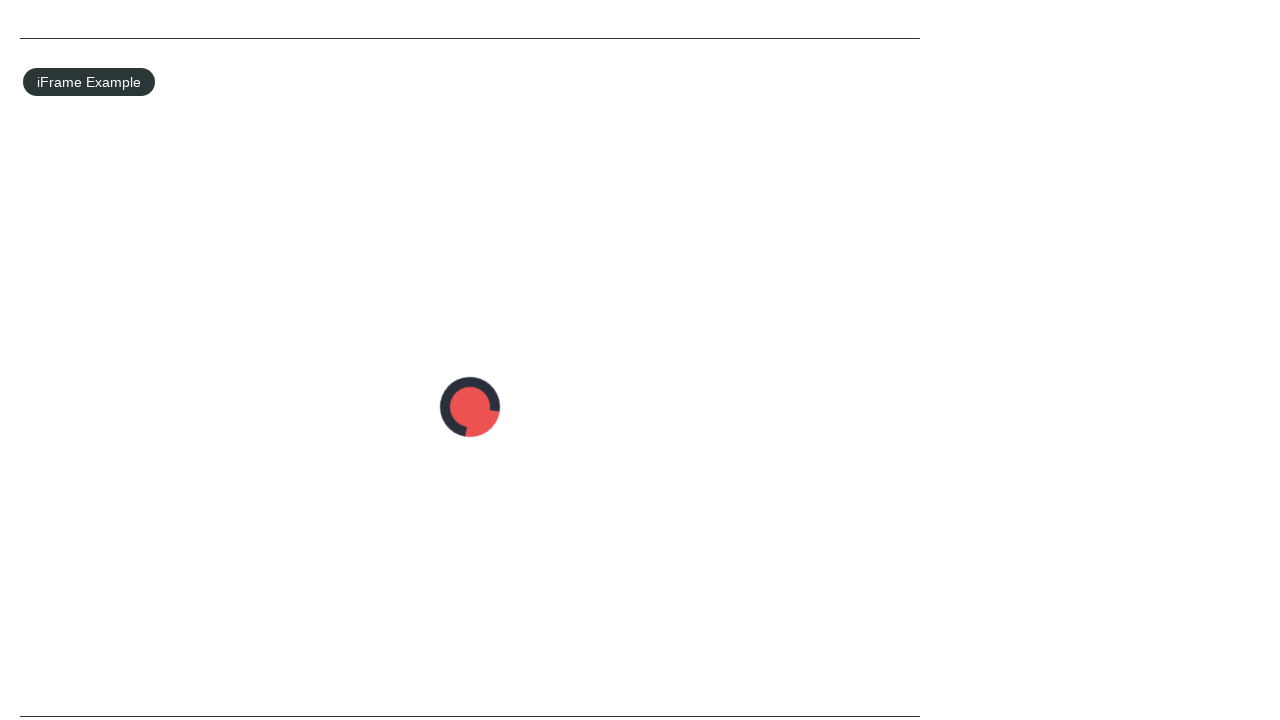

Navigated to offers page
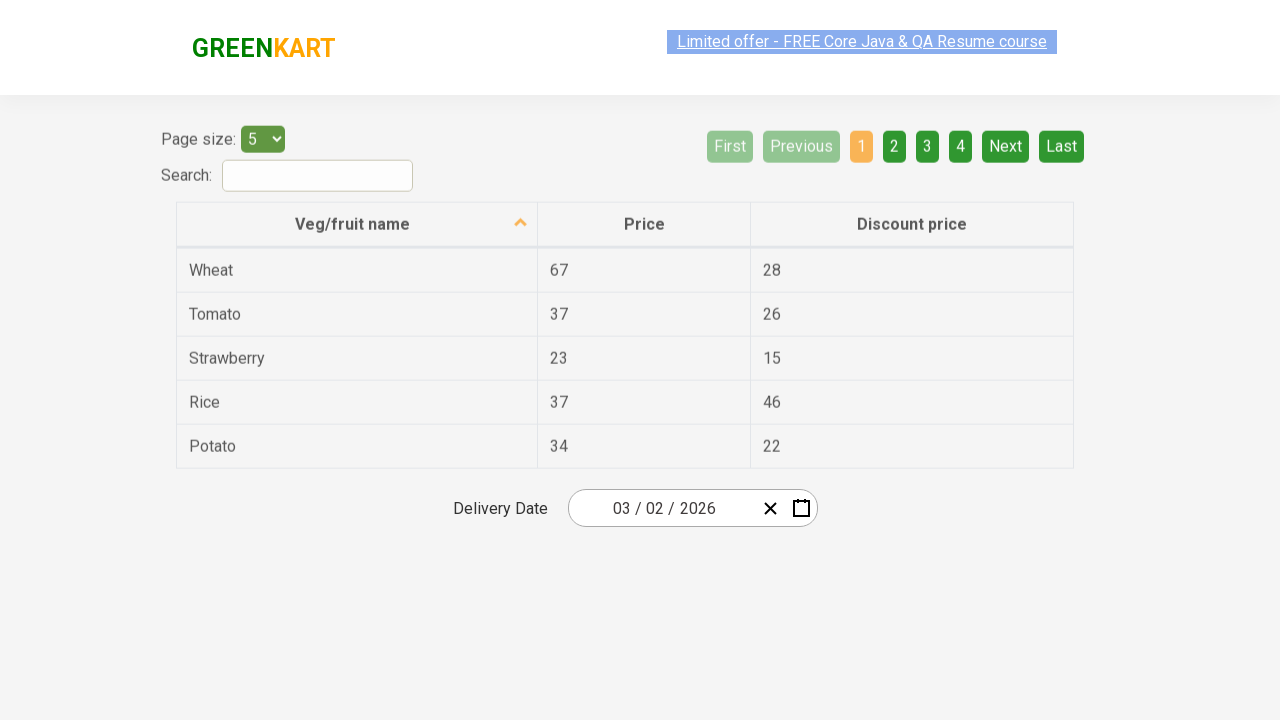

Found Price column at index 1
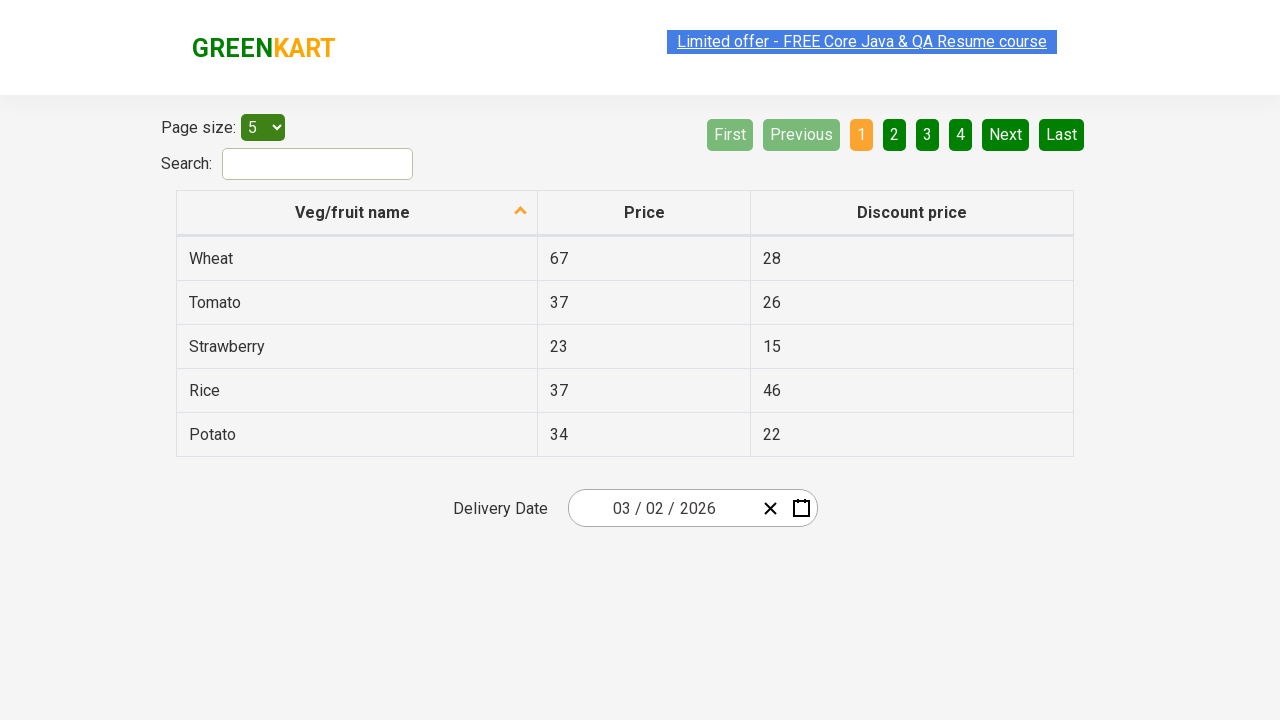

Located Rice row in table
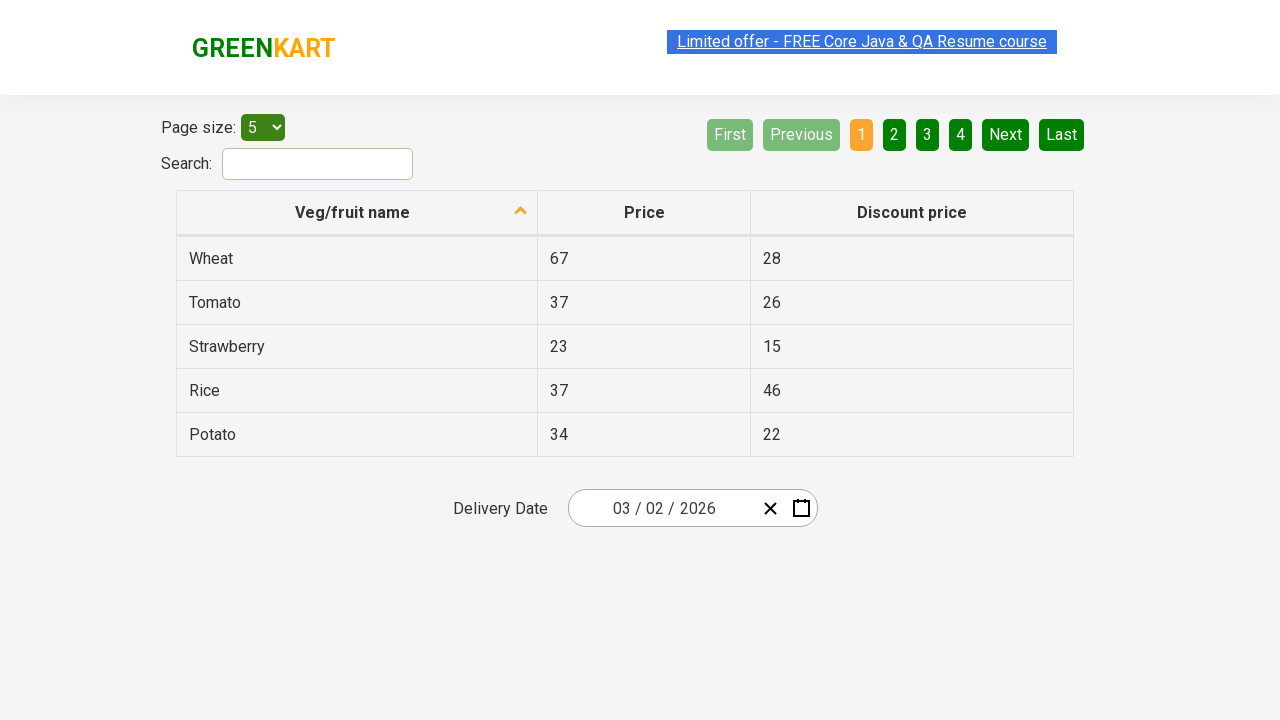

Verified Rice price is 37
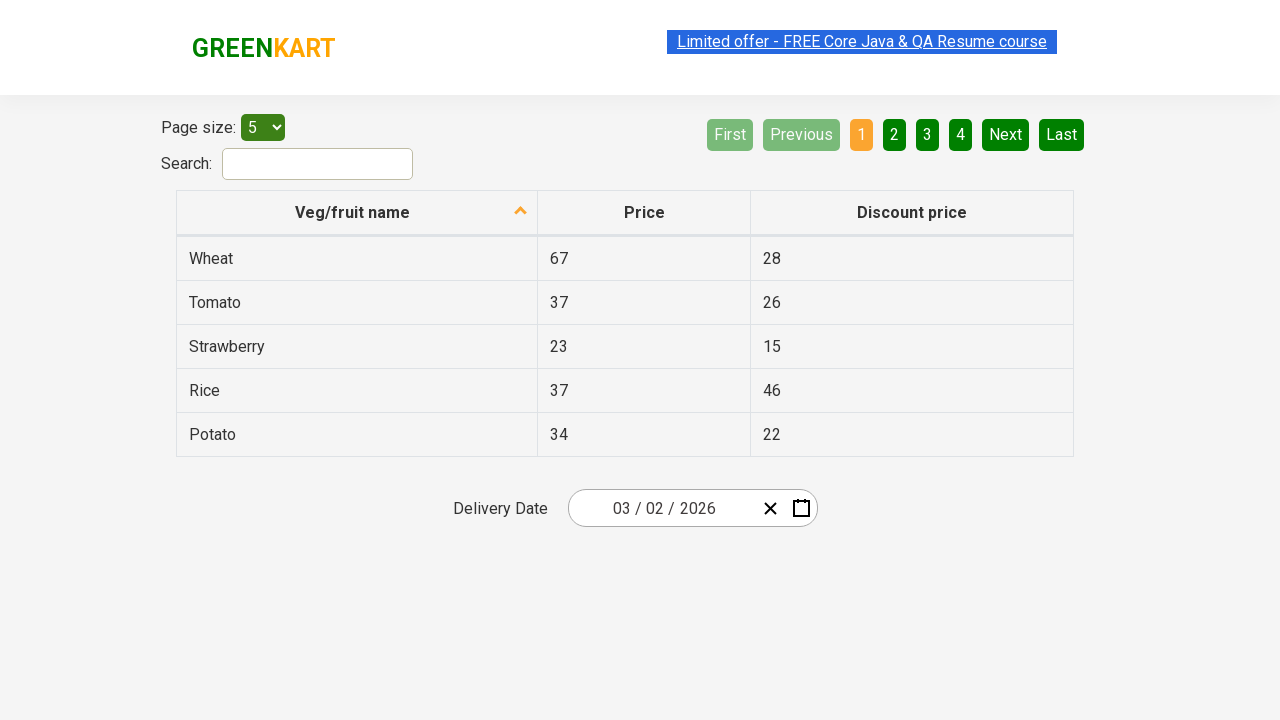

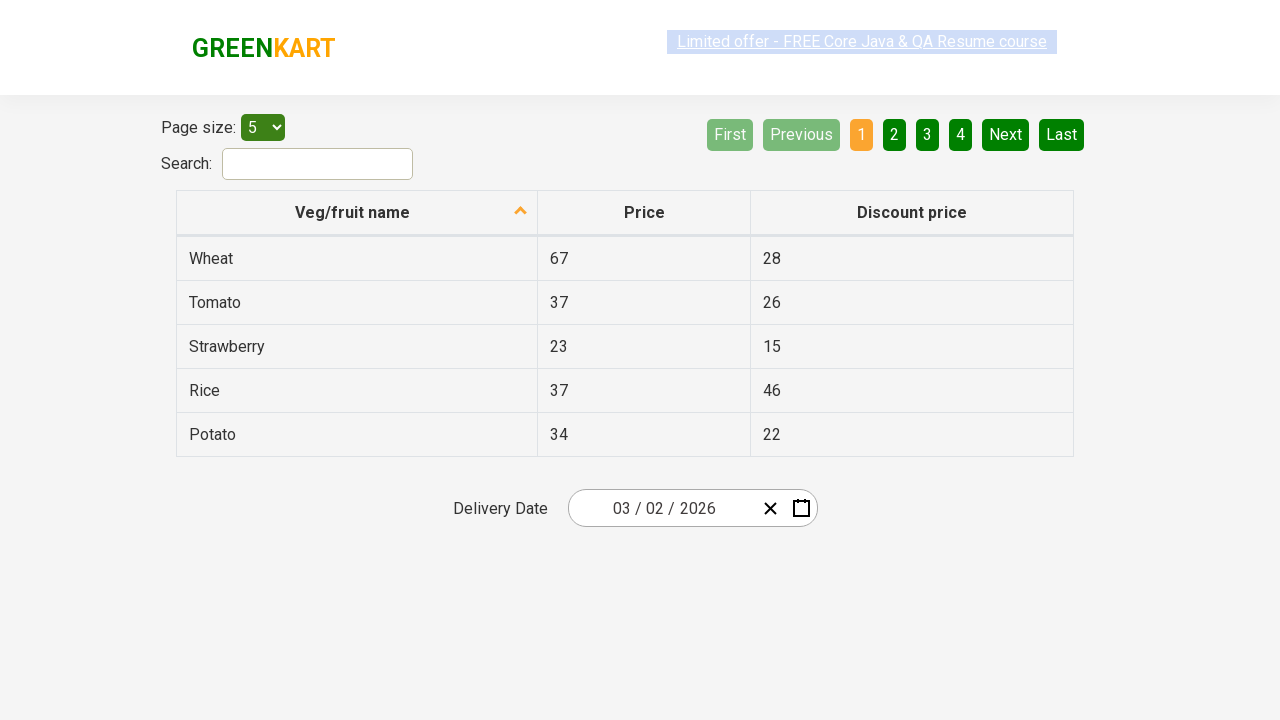